Tests a form submission by filling in user name, email, current address, and permanent address fields, then clicking submit

Starting URL: https://demoqa.com/text-box

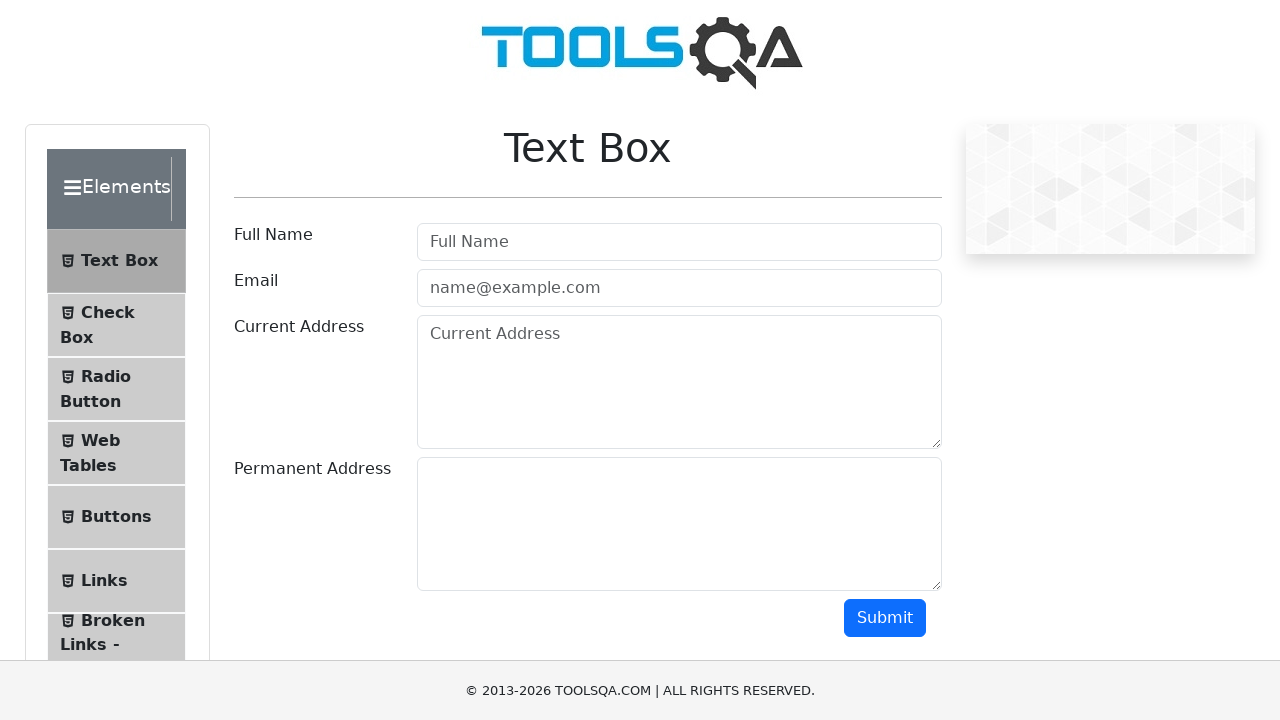

Filled user name field with 'Aditya' on #userName
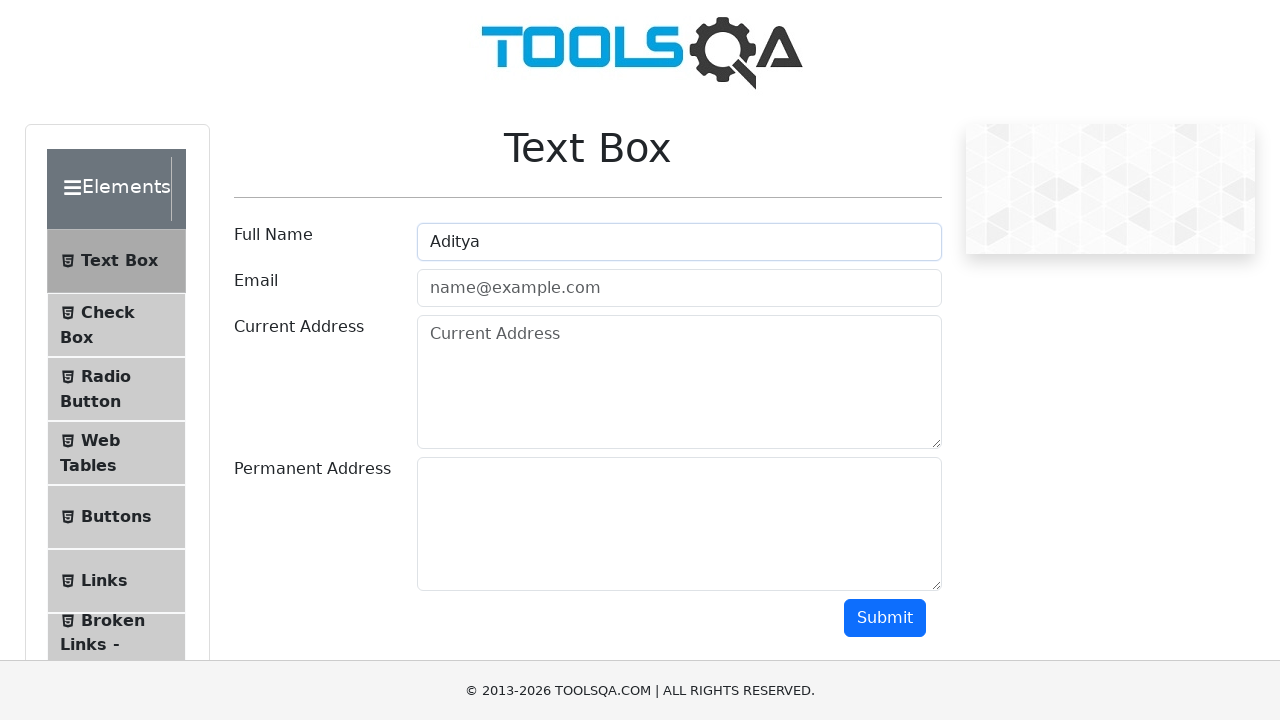

Filled email field with 'aditya@aditya.com' on #userEmail
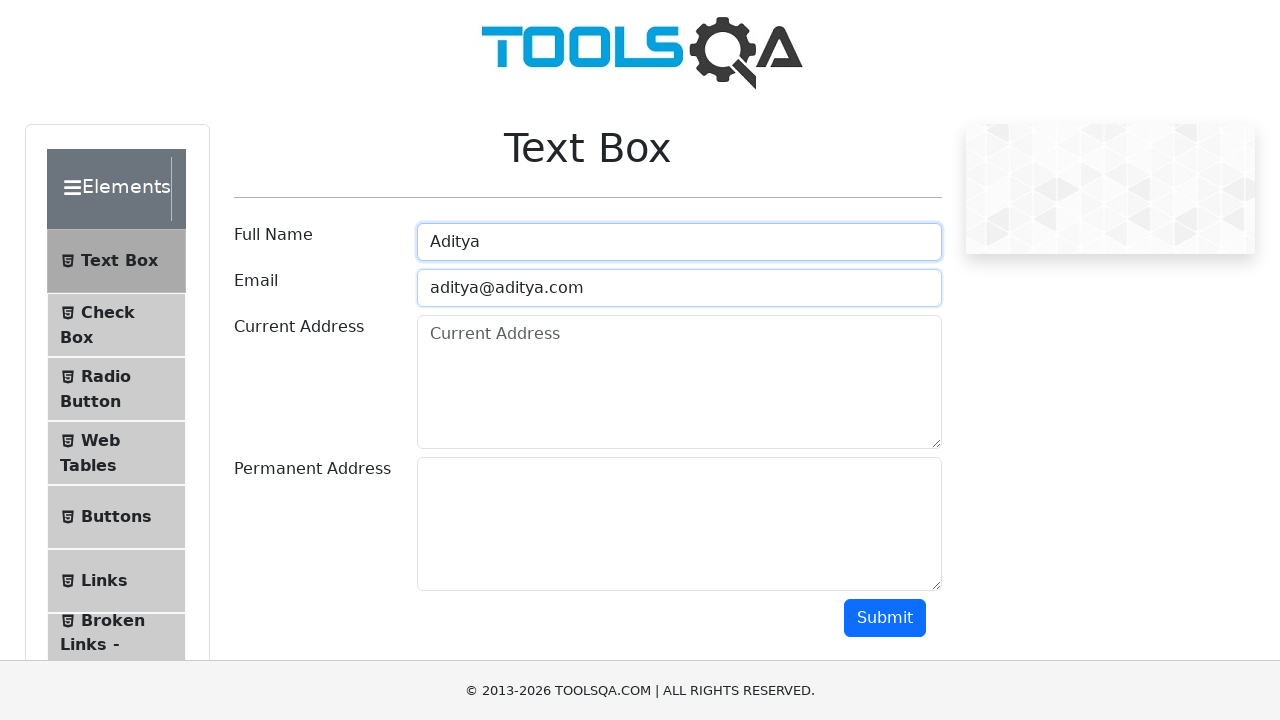

Filled current address field with 'Address Line -1' on #currentAddress
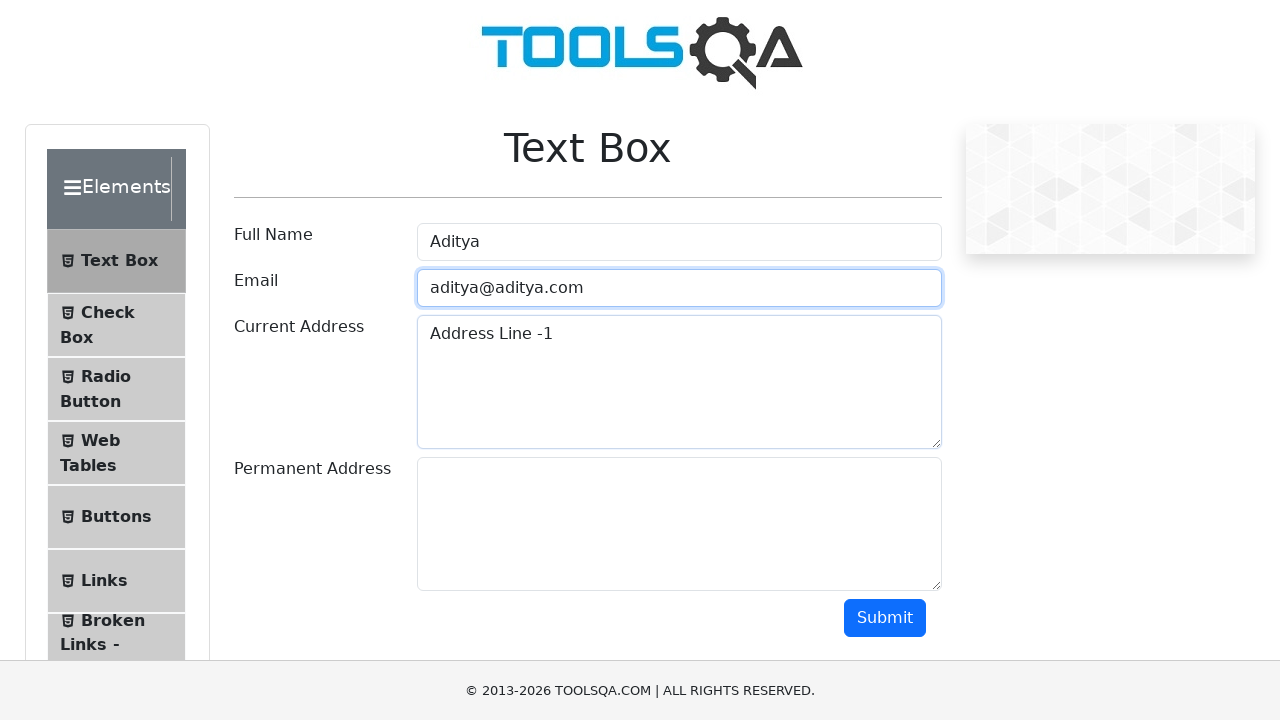

Filled permanent address field with 'Permanent Address Line -1' on #permanentAddress
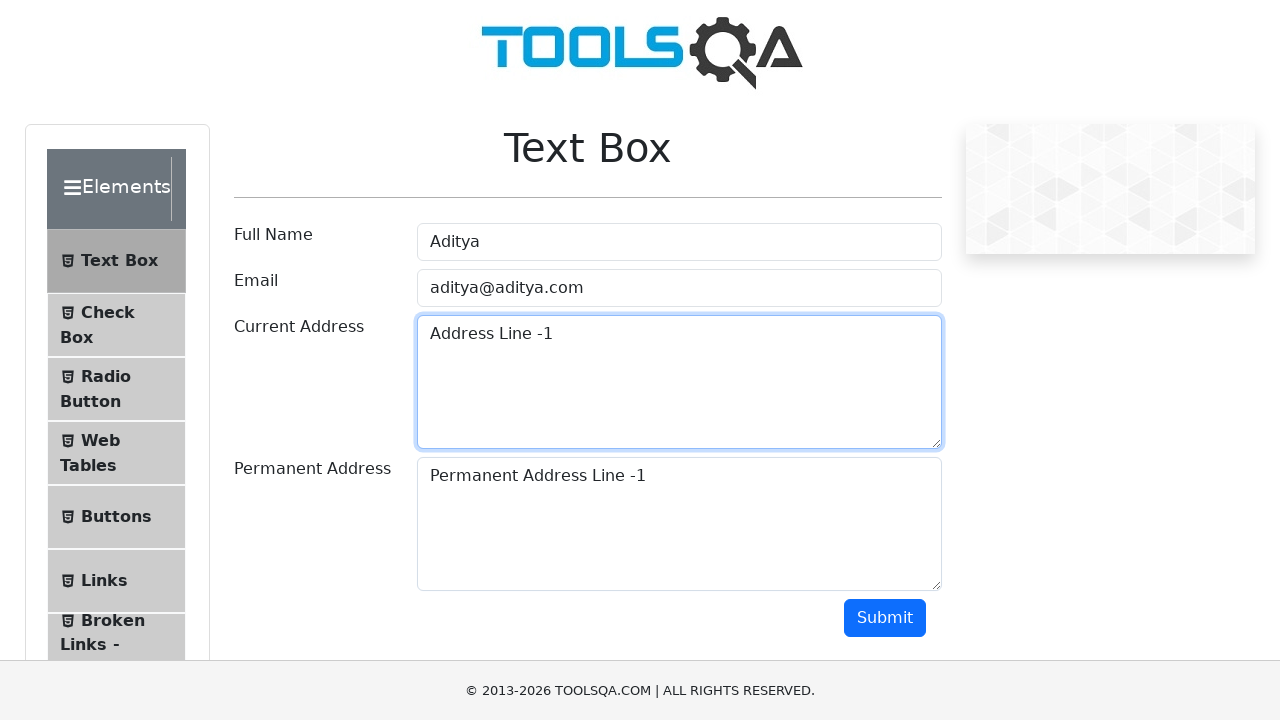

Clicked submit button to submit the form at (885, 618) on #submit
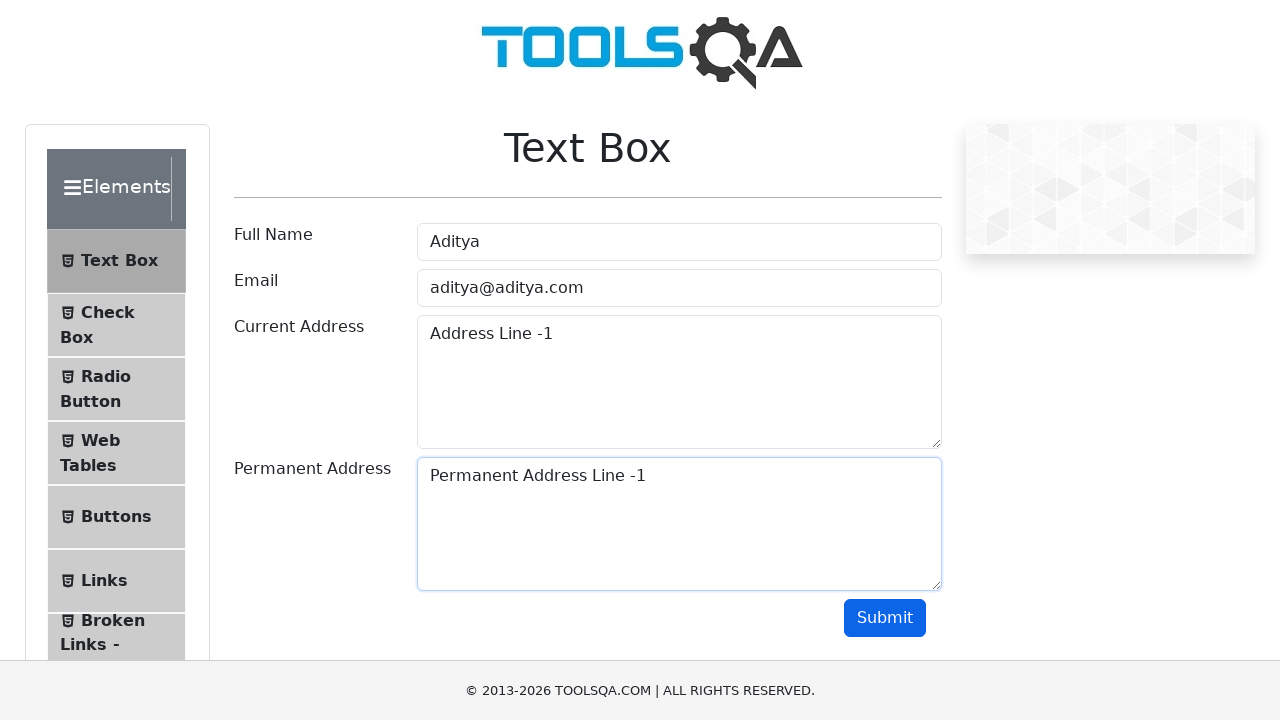

Waited 2000ms for form submission to complete
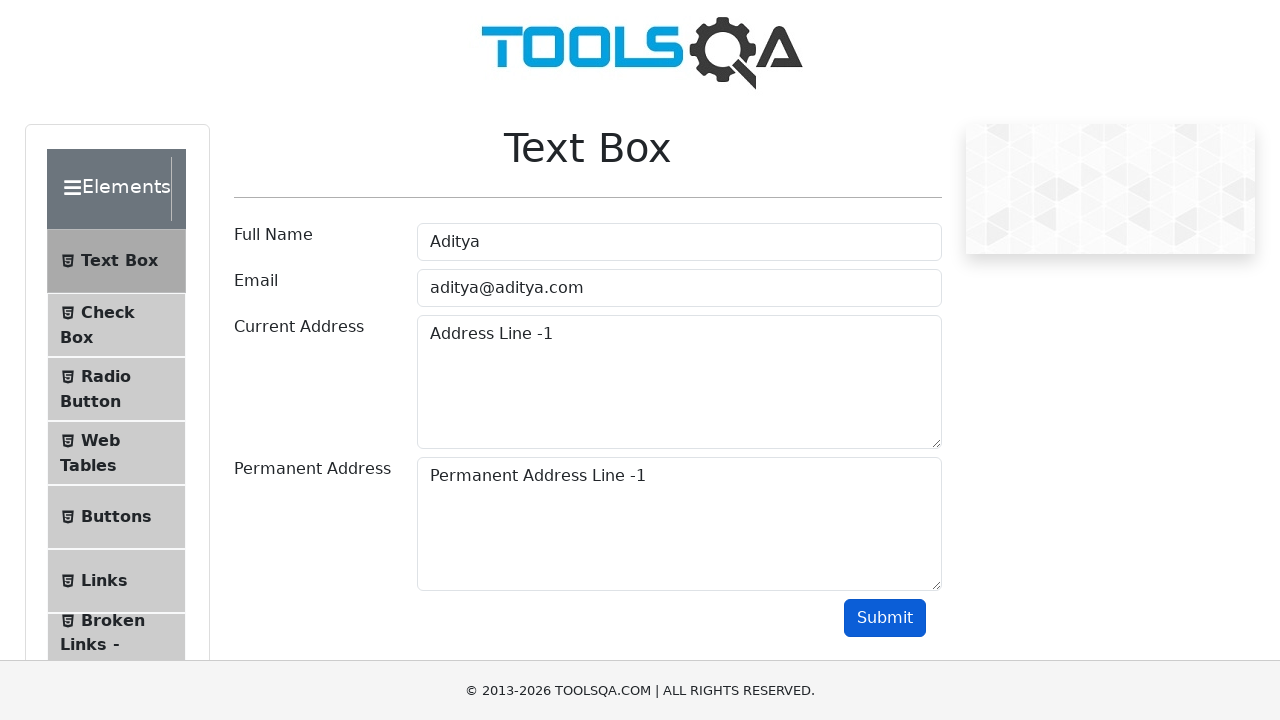

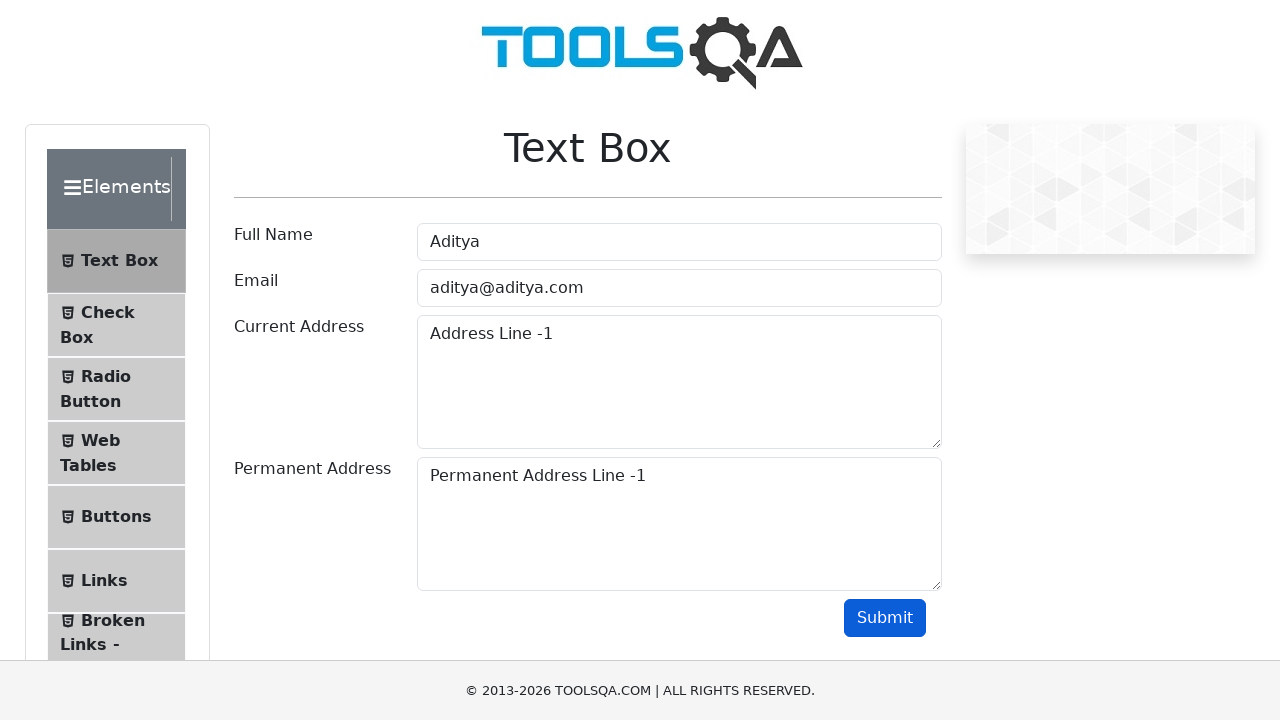